Tests that whitespace is trimmed from edited todo text

Starting URL: https://demo.playwright.dev/todomvc

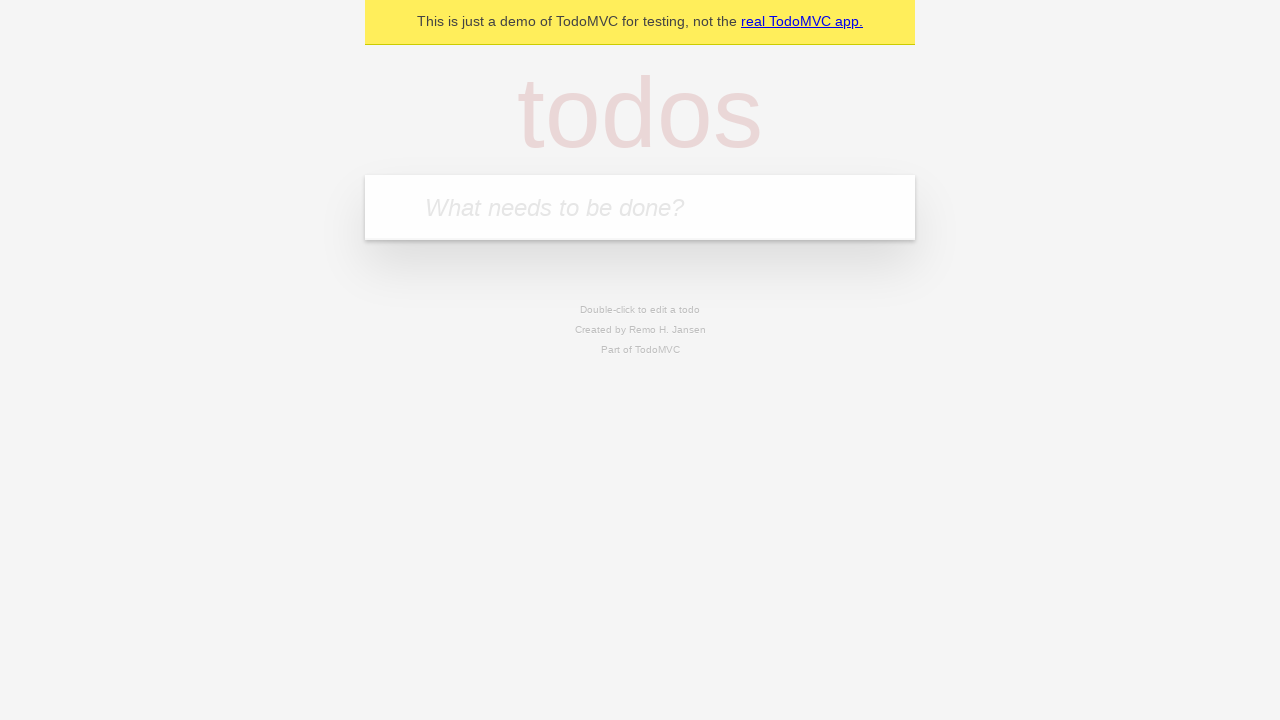

Filled todo input with 'buy some cheese' on internal:attr=[placeholder="What needs to be done?"i]
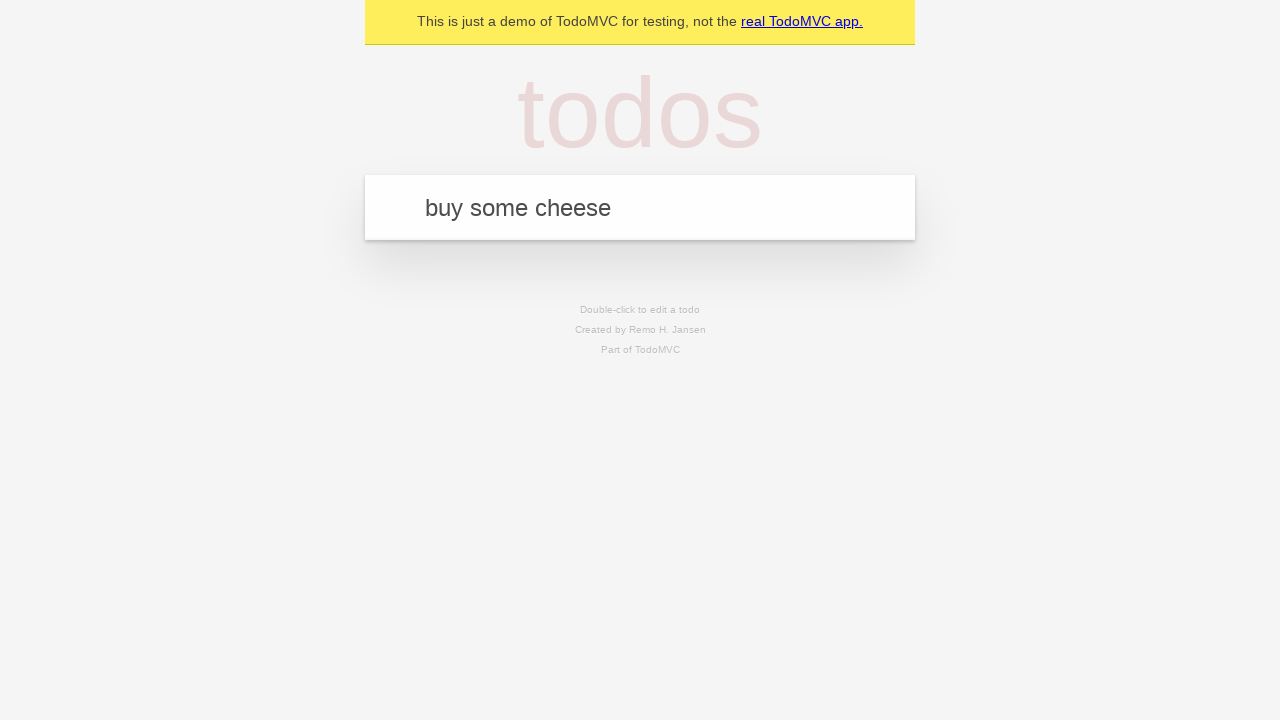

Pressed Enter to create first todo on internal:attr=[placeholder="What needs to be done?"i]
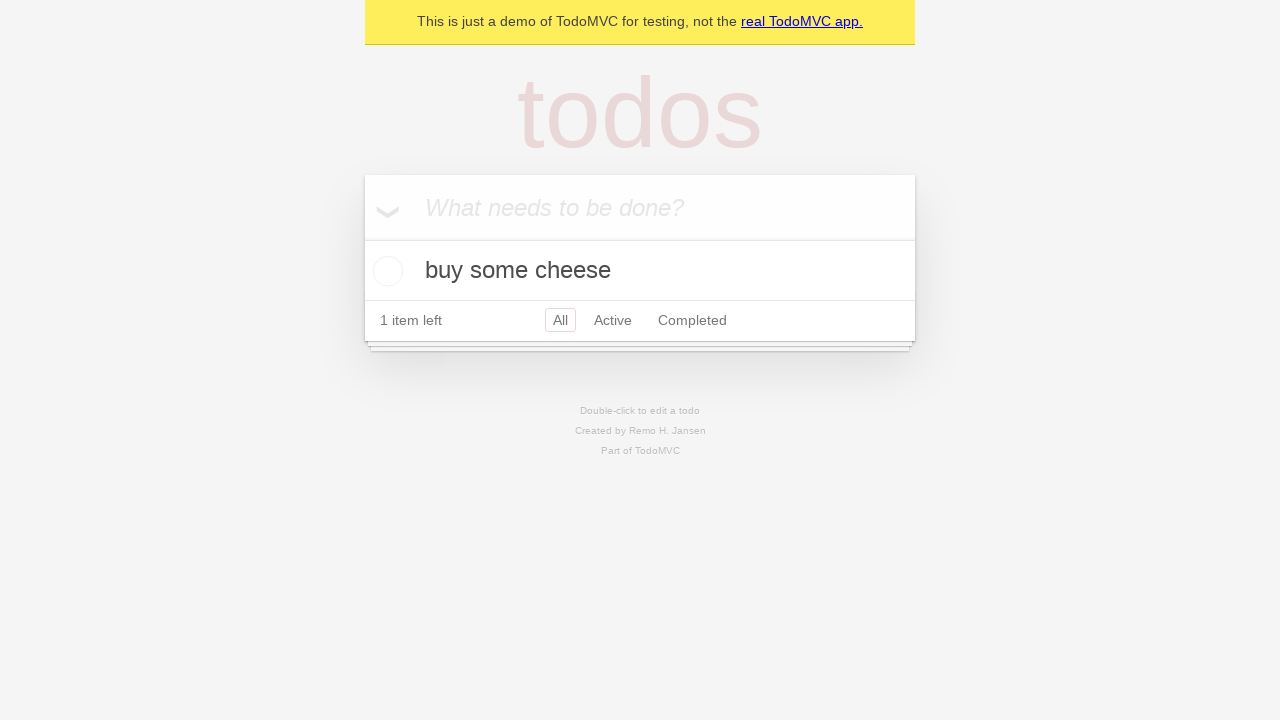

Filled todo input with 'feed the cat' on internal:attr=[placeholder="What needs to be done?"i]
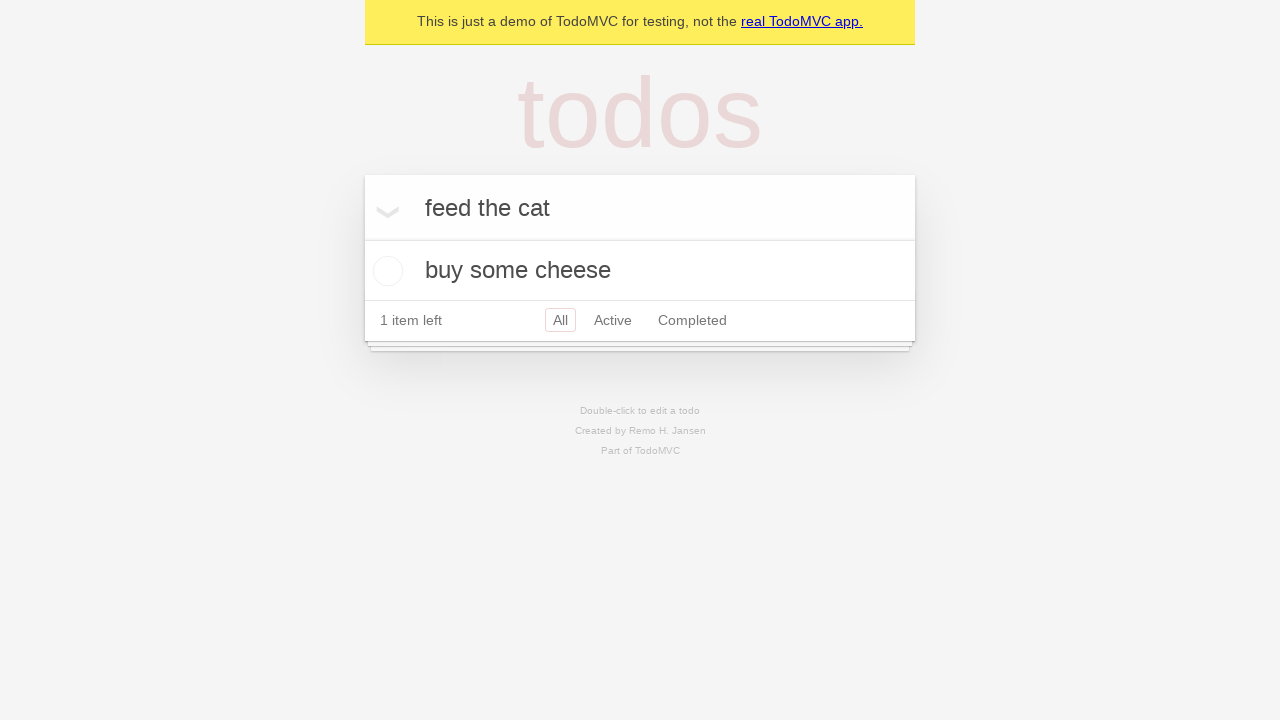

Pressed Enter to create second todo on internal:attr=[placeholder="What needs to be done?"i]
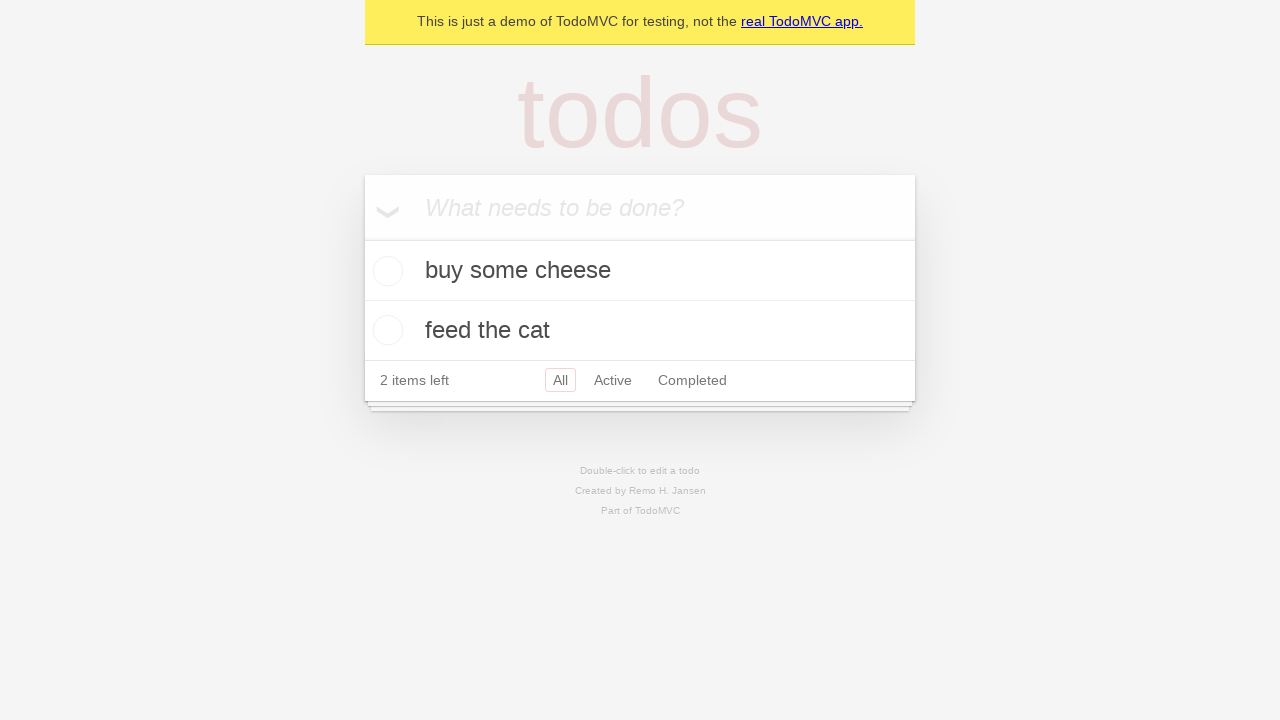

Filled todo input with 'book a doctors appointment' on internal:attr=[placeholder="What needs to be done?"i]
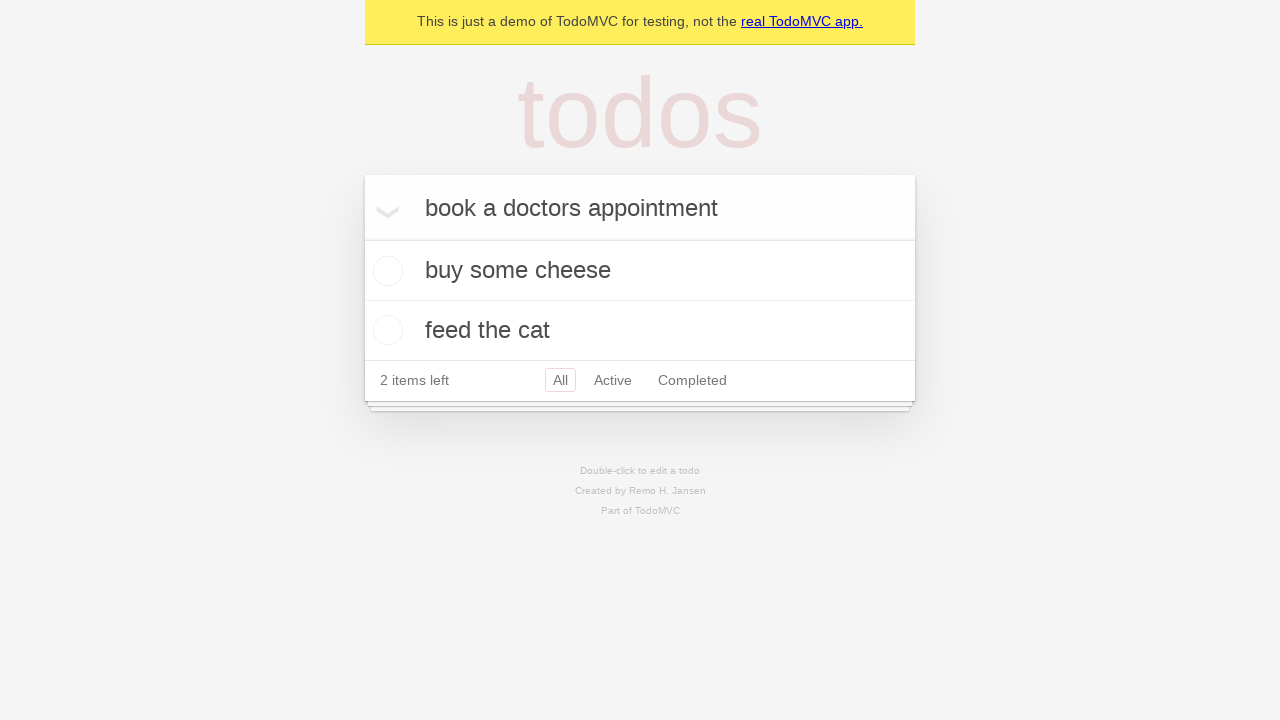

Pressed Enter to create third todo on internal:attr=[placeholder="What needs to be done?"i]
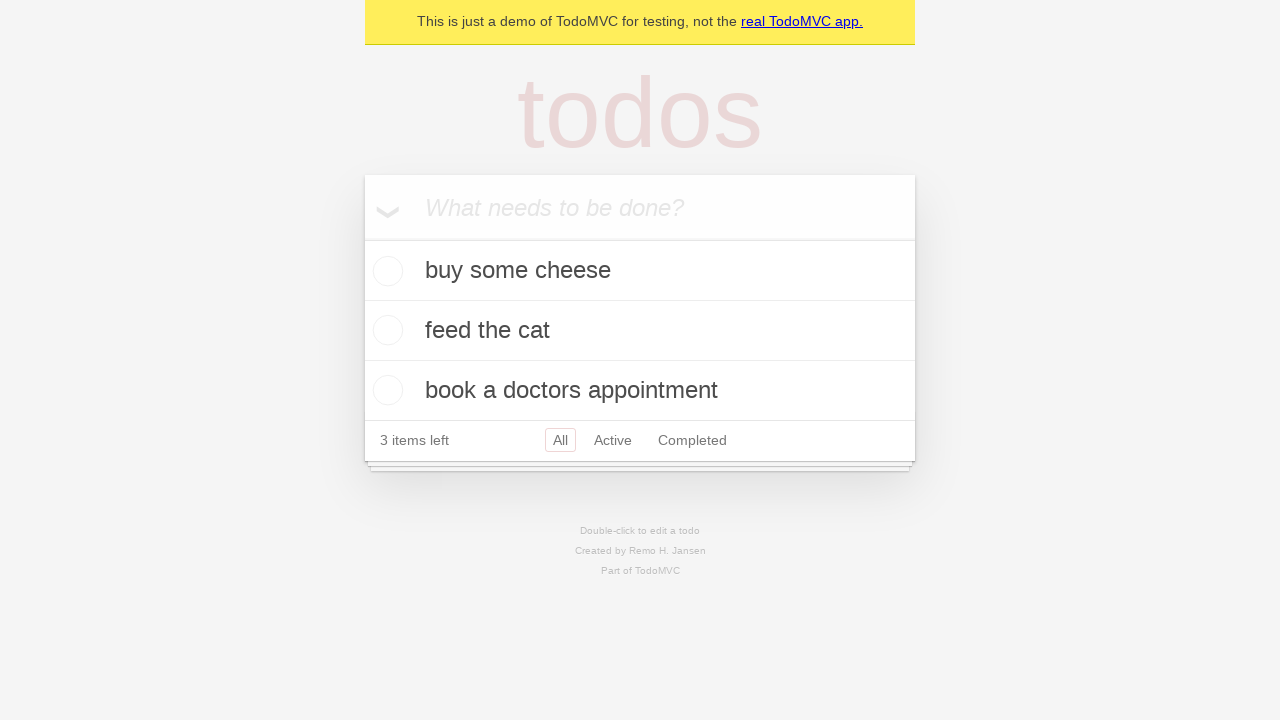

Double-clicked second todo to enter edit mode at (640, 331) on internal:testid=[data-testid="todo-item"s] >> nth=1
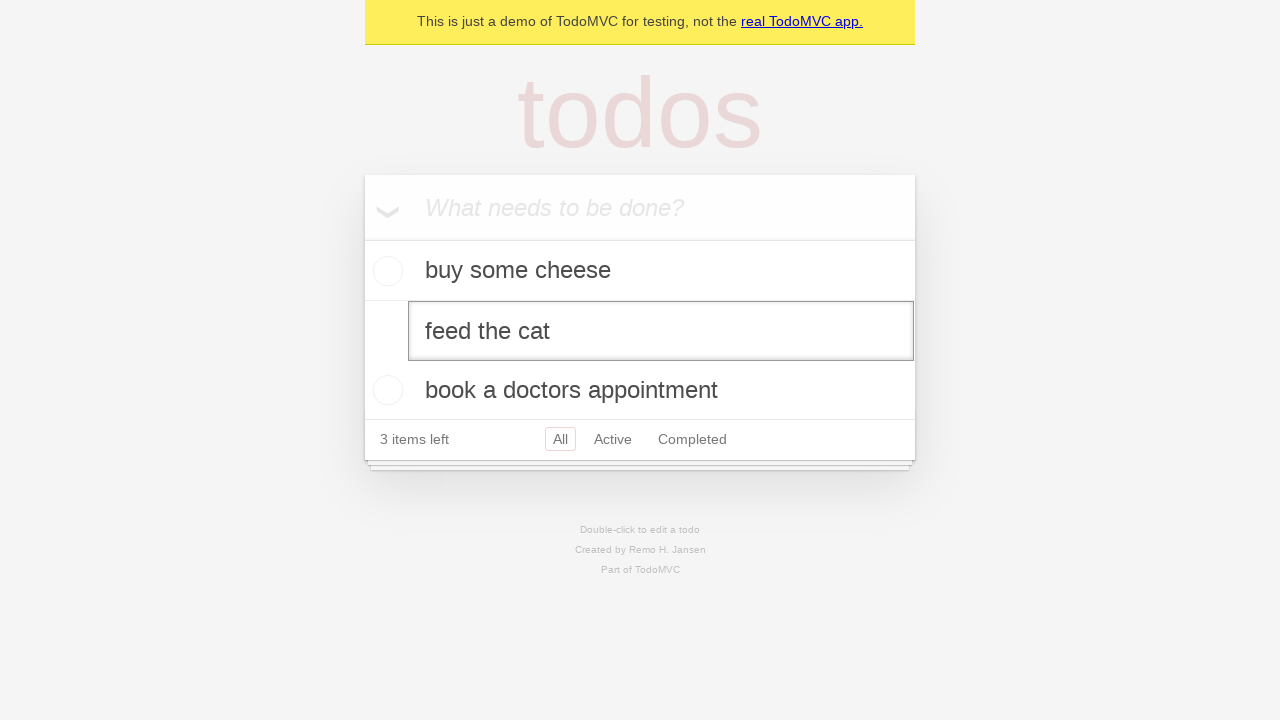

Filled edited todo text with '    buy some sausages    ' (with extra whitespace) on internal:testid=[data-testid="todo-item"s] >> nth=1 >> internal:role=textbox[nam
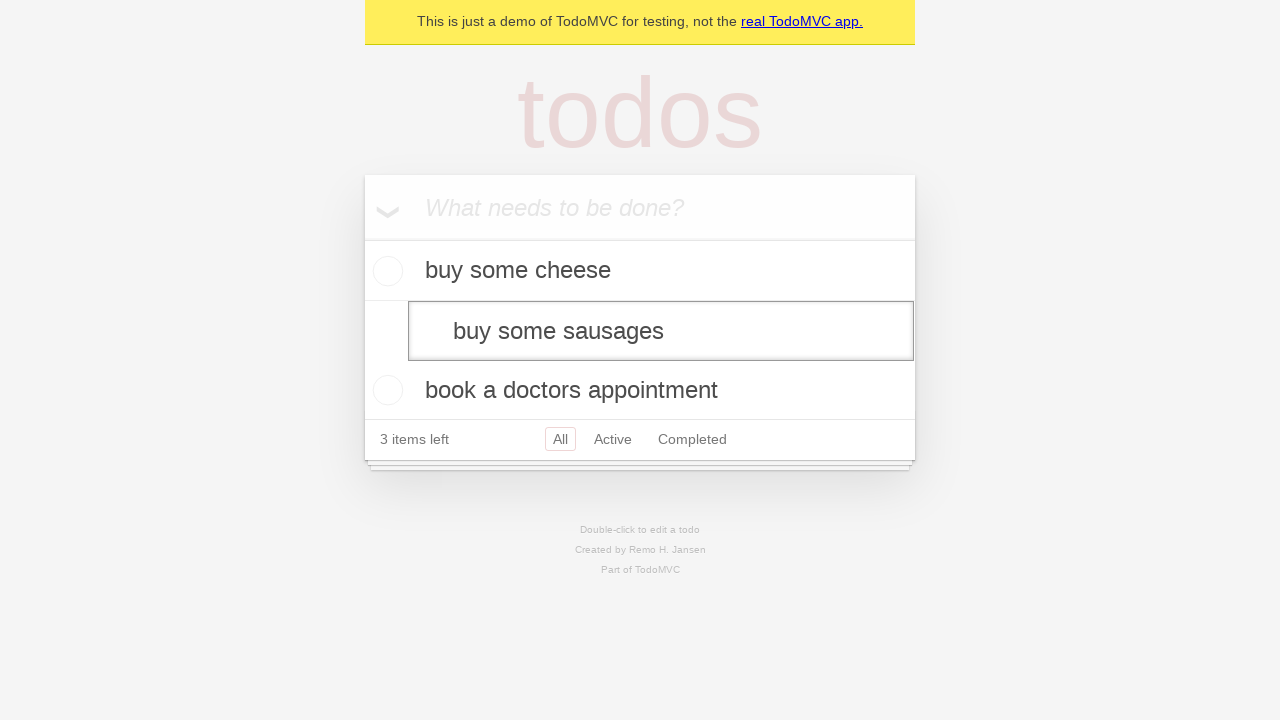

Pressed Enter to save edited todo and verify whitespace is trimmed on internal:testid=[data-testid="todo-item"s] >> nth=1 >> internal:role=textbox[nam
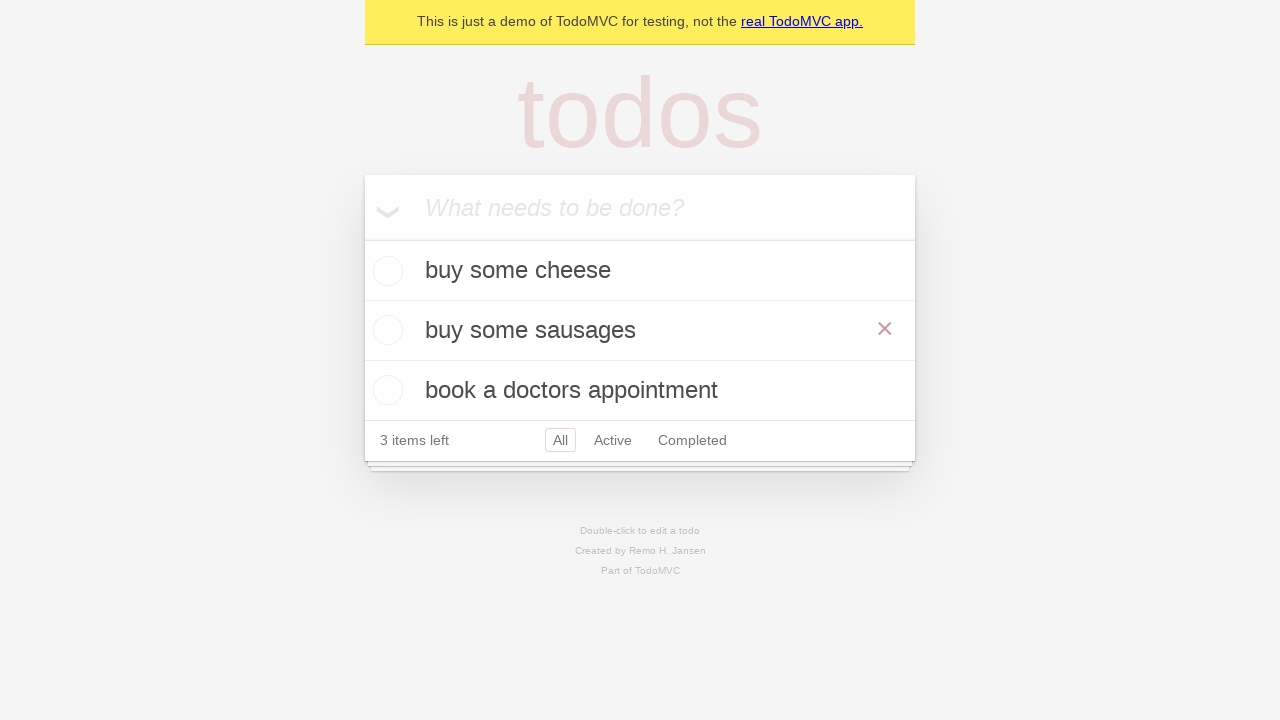

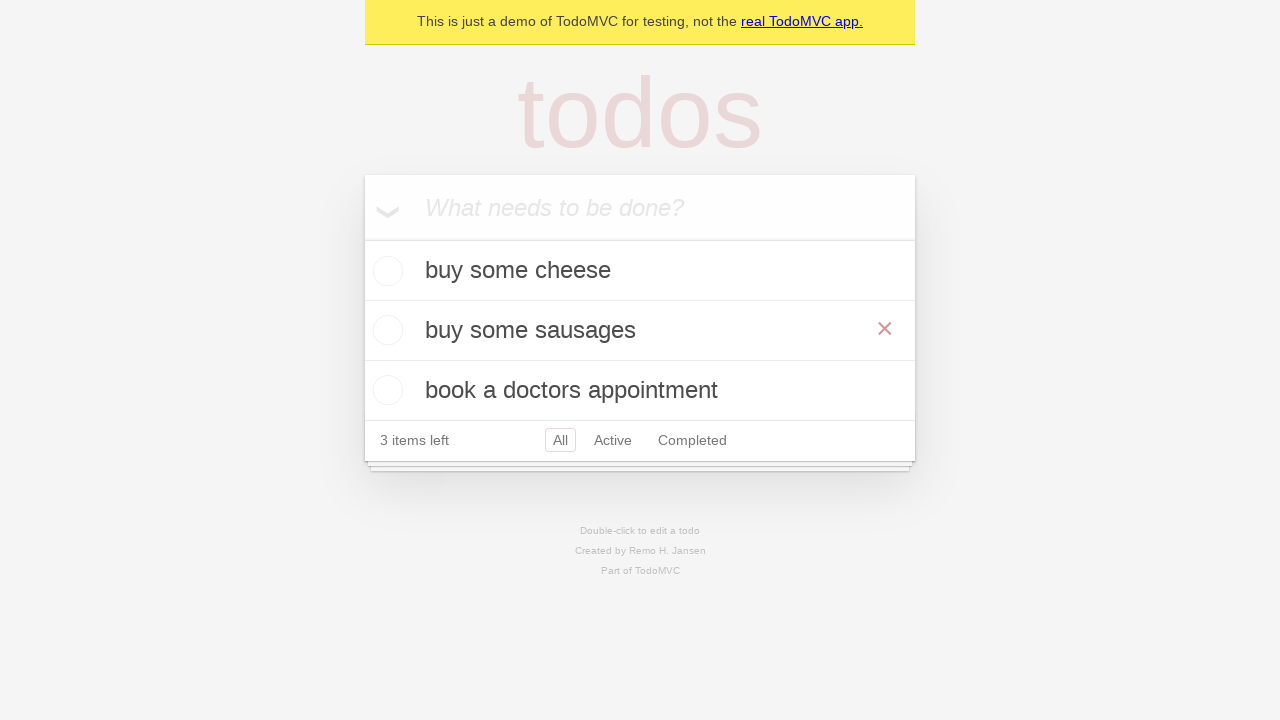